Tests context menu functionality by right-clicking on an element, selecting the paste option from the context menu, and accepting the resulting alert

Starting URL: https://swisnl.github.io/jQuery-contextMenu/demo.html#example-code-simple-context-menu

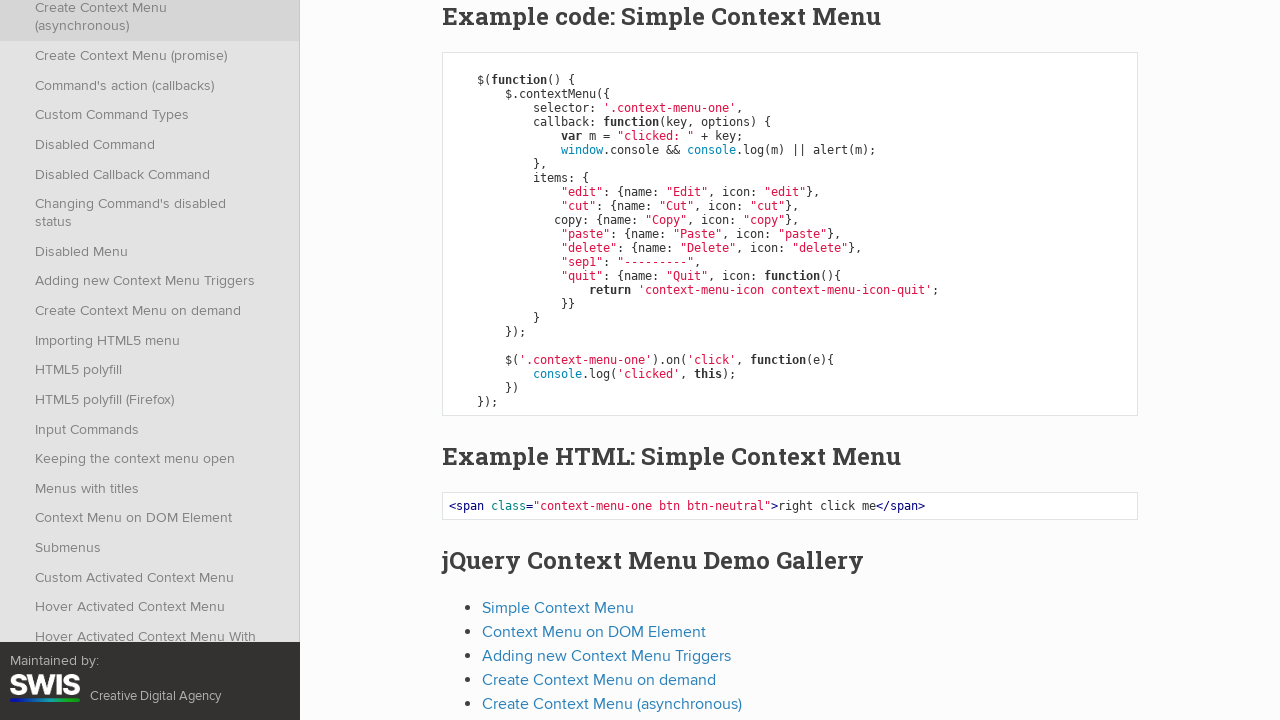

Located the context menu trigger element
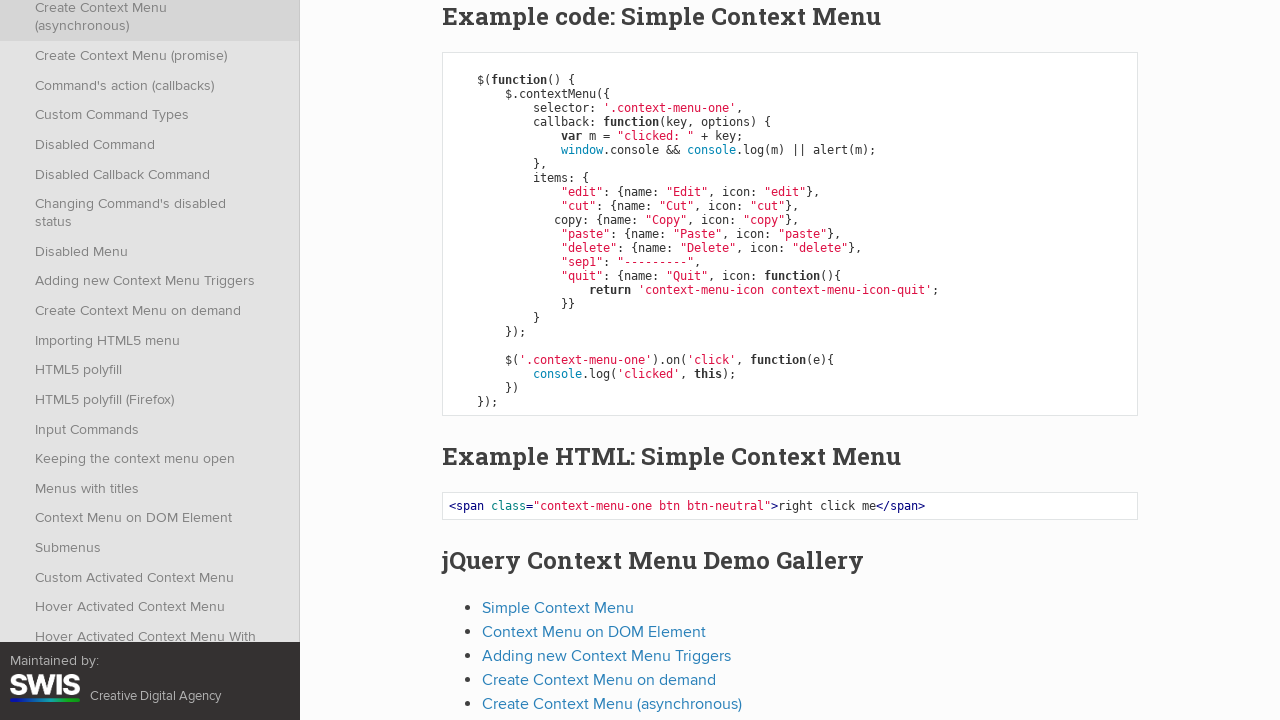

Right-clicked on the context menu trigger element at (502, 200) on xpath=//span[@class='context-menu-one btn btn-neutral']
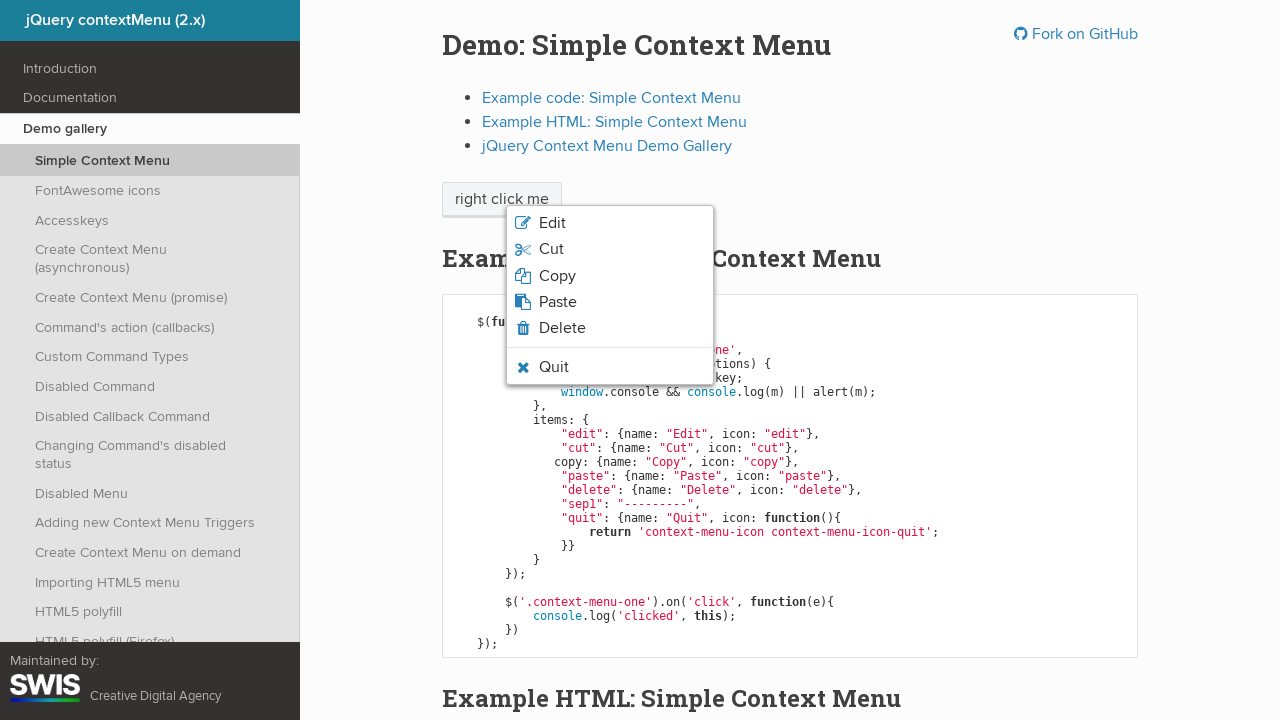

Context menu appeared with paste option visible
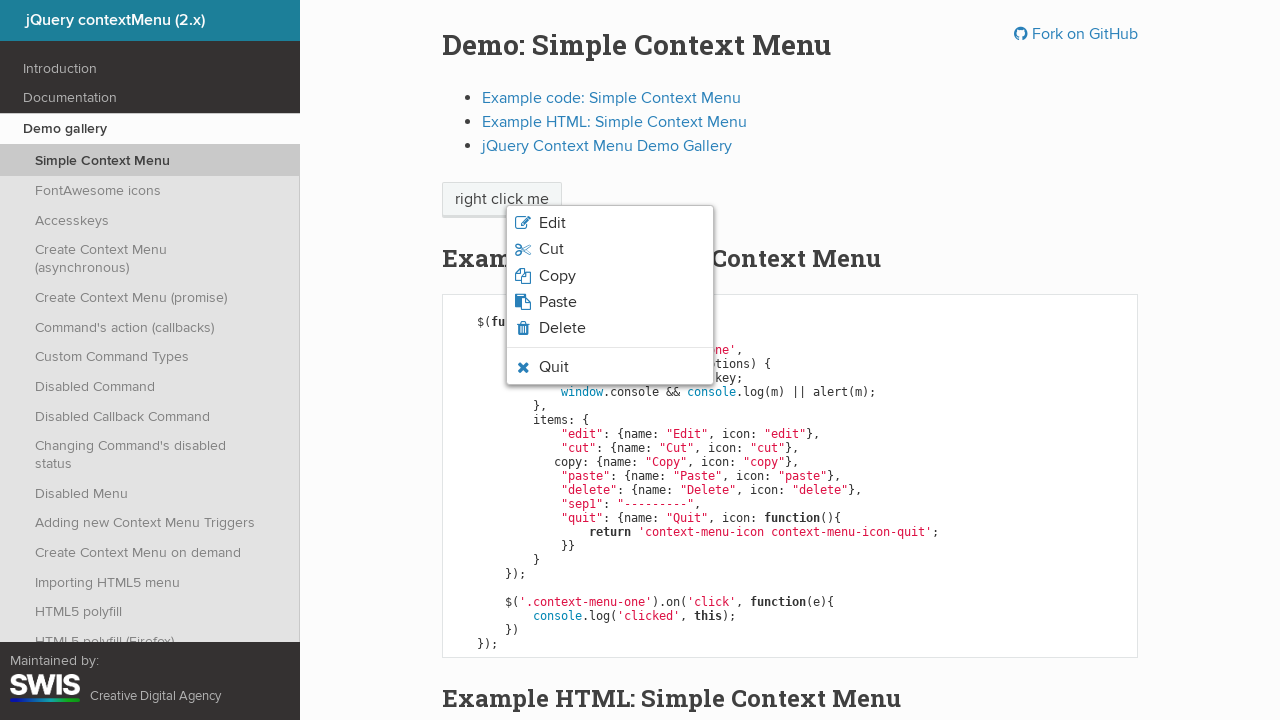

Clicked on paste option from context menu at (610, 276) on xpath=//ul[@class='context-menu-list context-menu-root']/li[3]
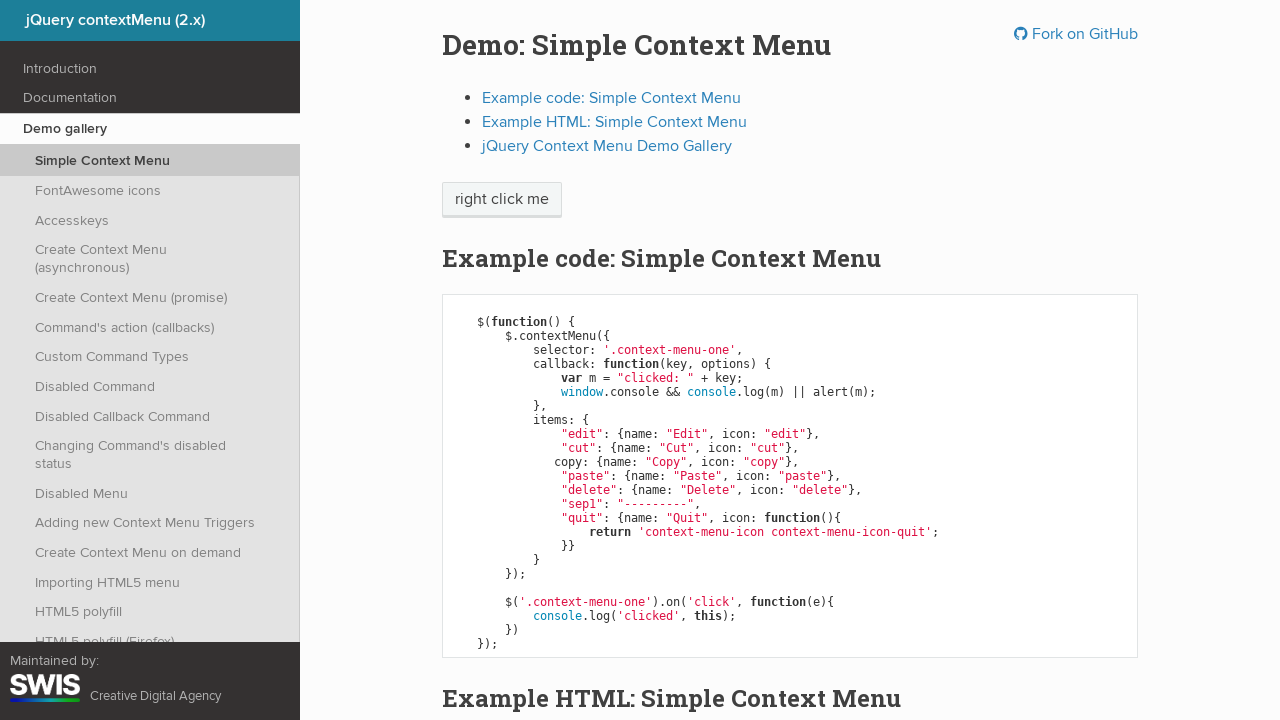

Set up dialog handler to accept alerts
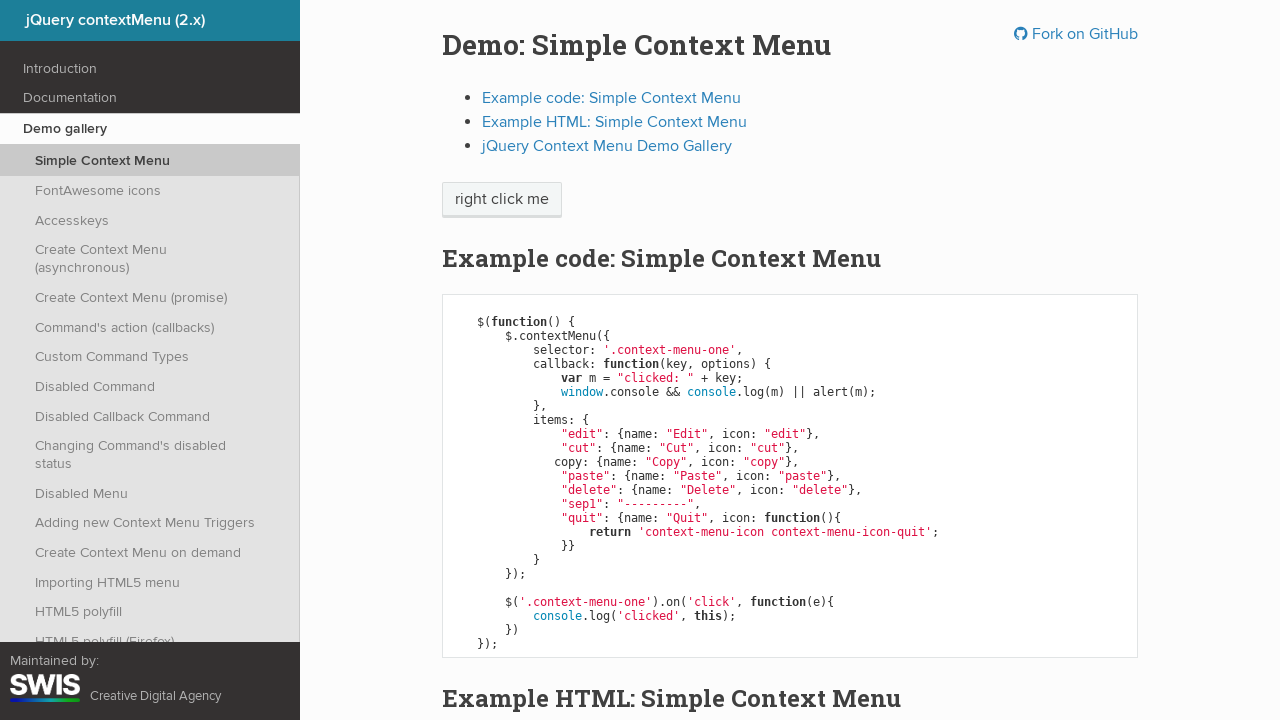

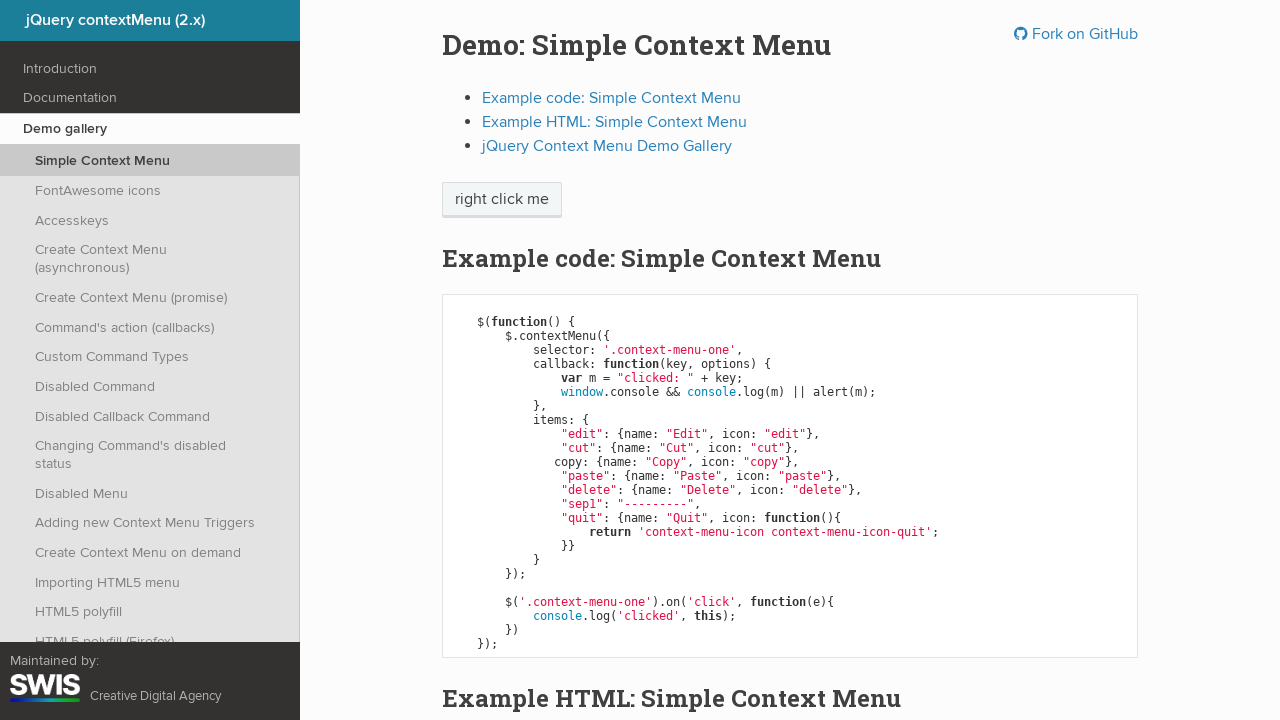